Tests that the password field is required by submitting the login form with an empty password and verifying the error message is displayed

Starting URL: https://www.saucedemo.com/

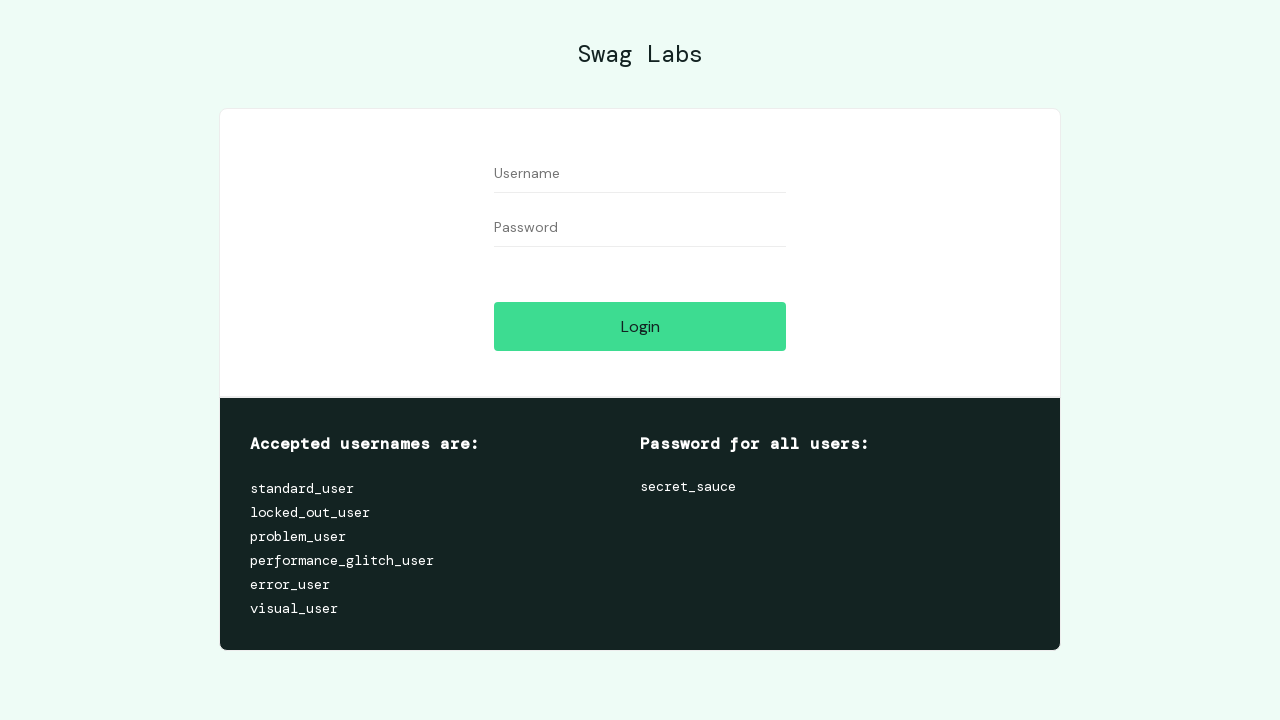

Navigated to Sauce Labs login page
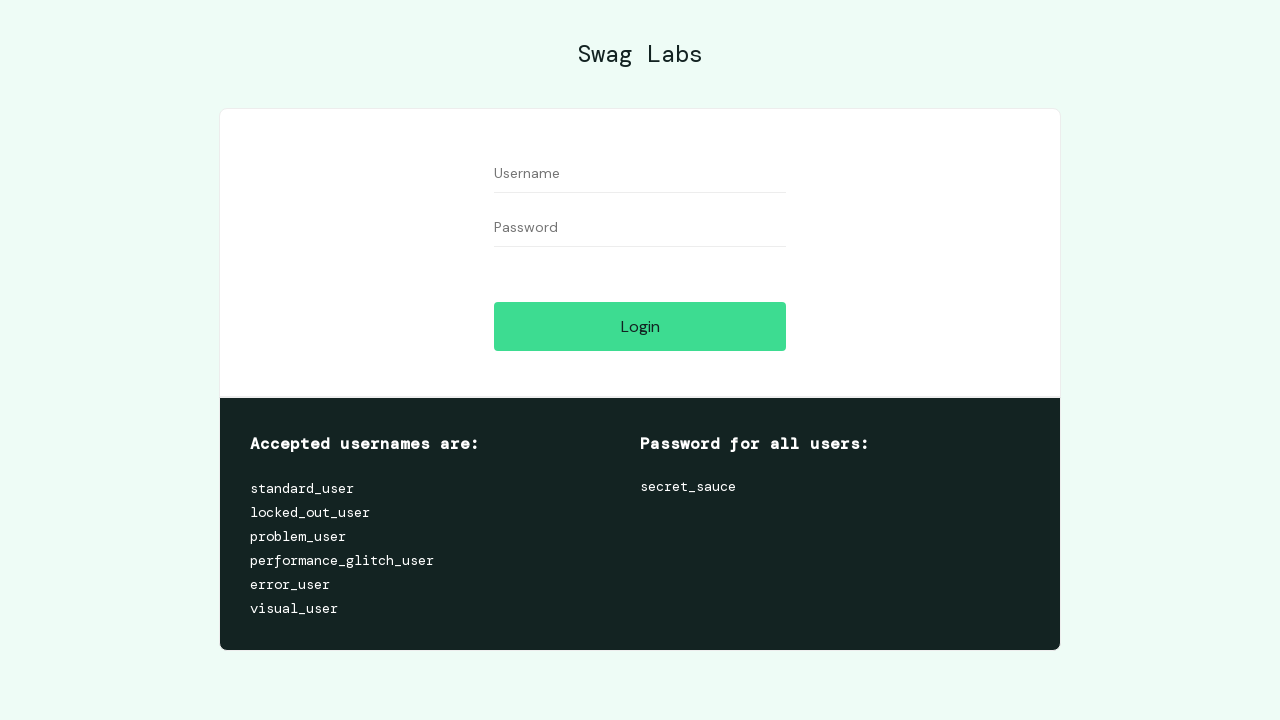

Filled username field with 'standard_user' on #user-name
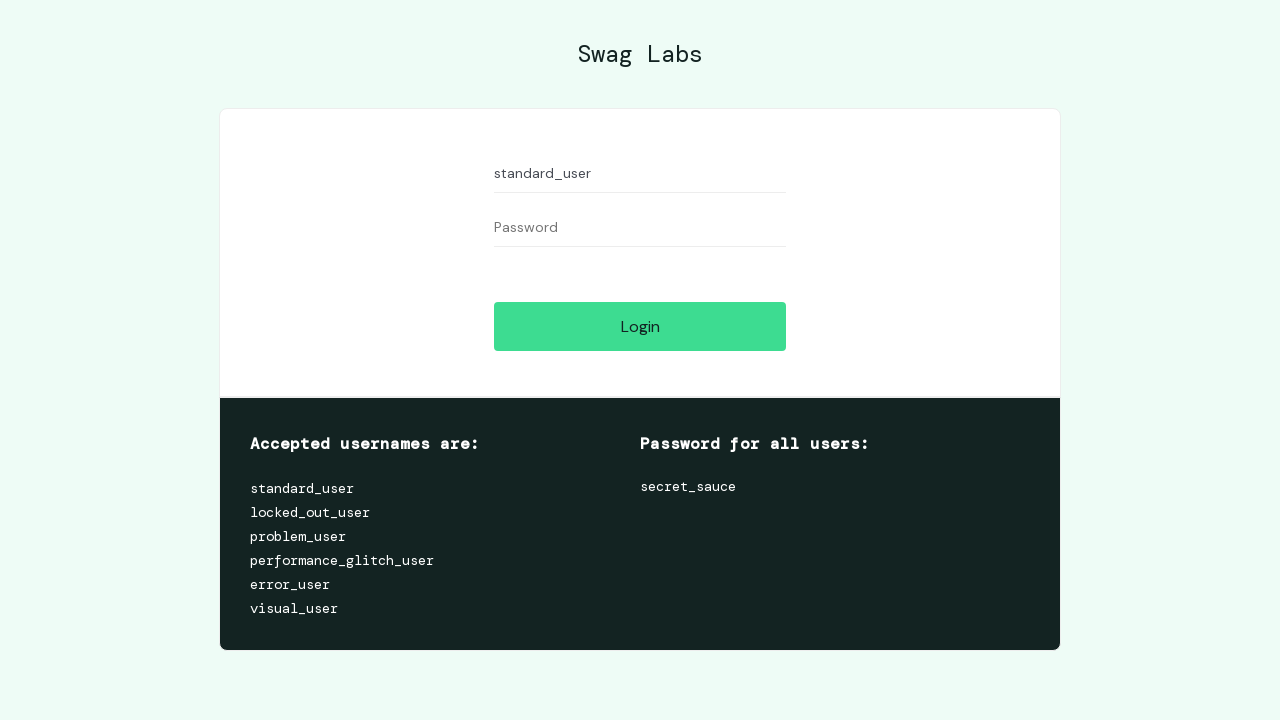

Left password field empty on #password
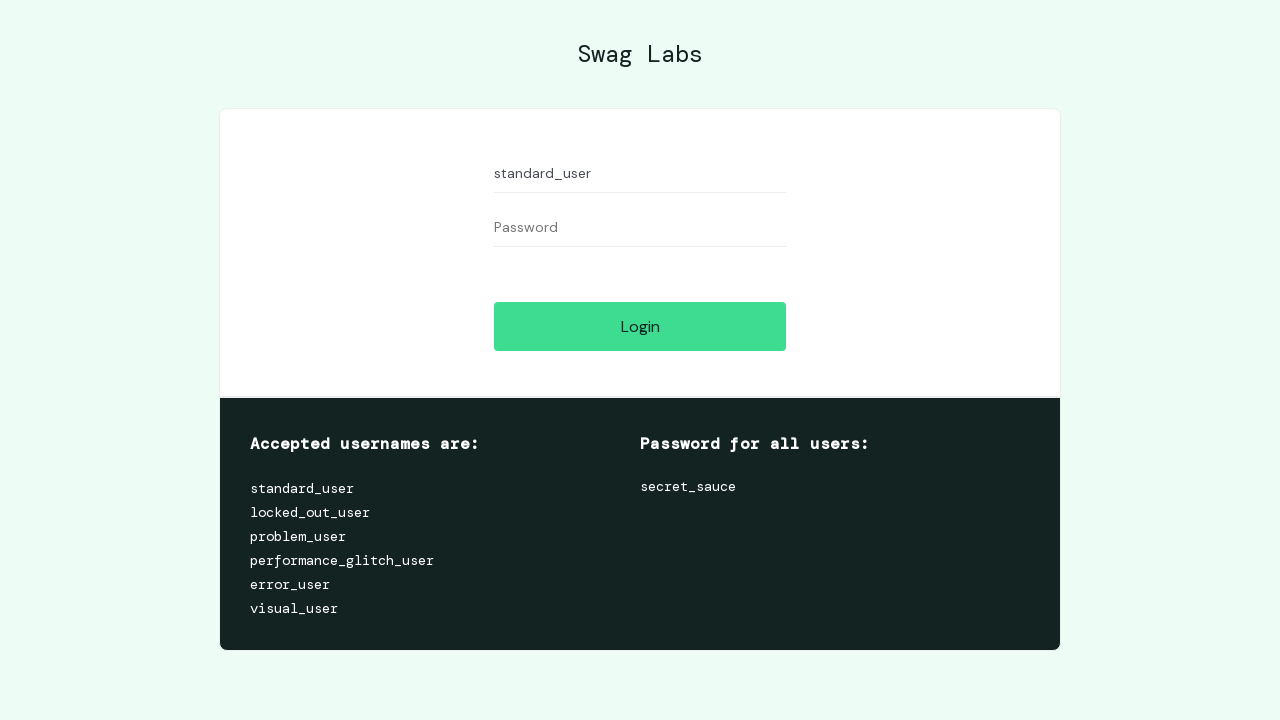

Clicked login button to submit form with empty password at (640, 326) on #login-button
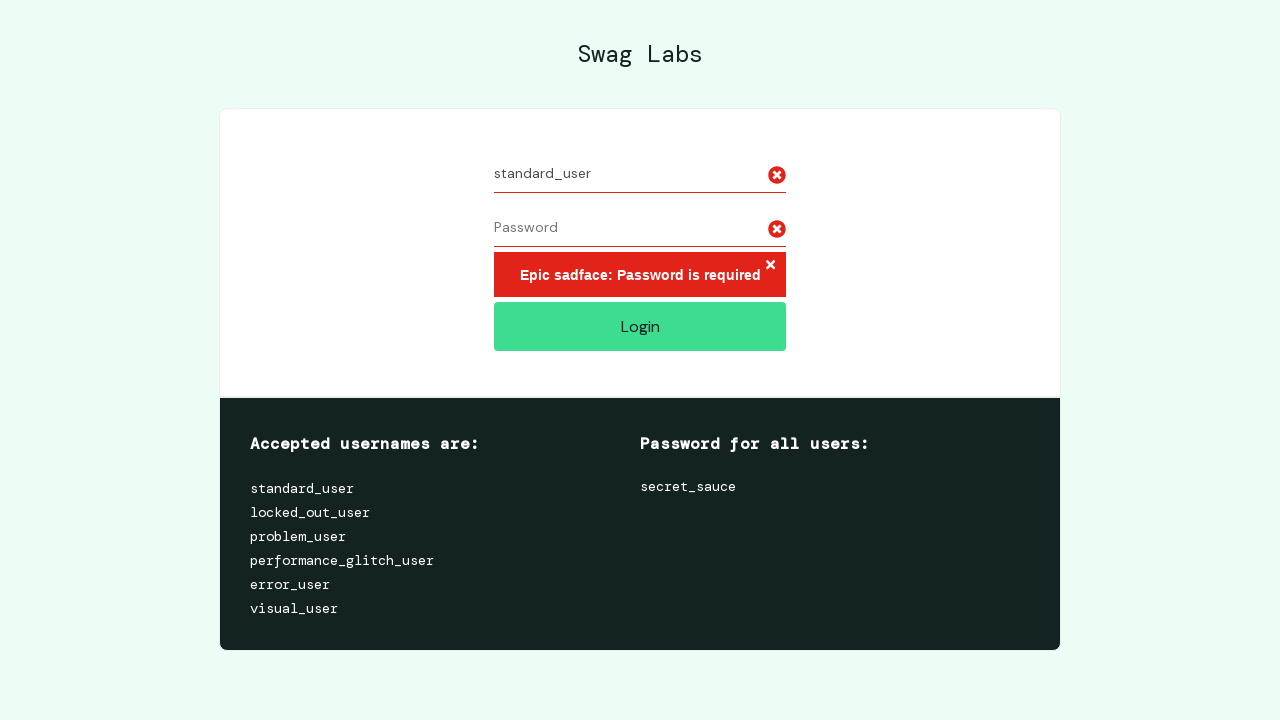

Error message appeared indicating password is required
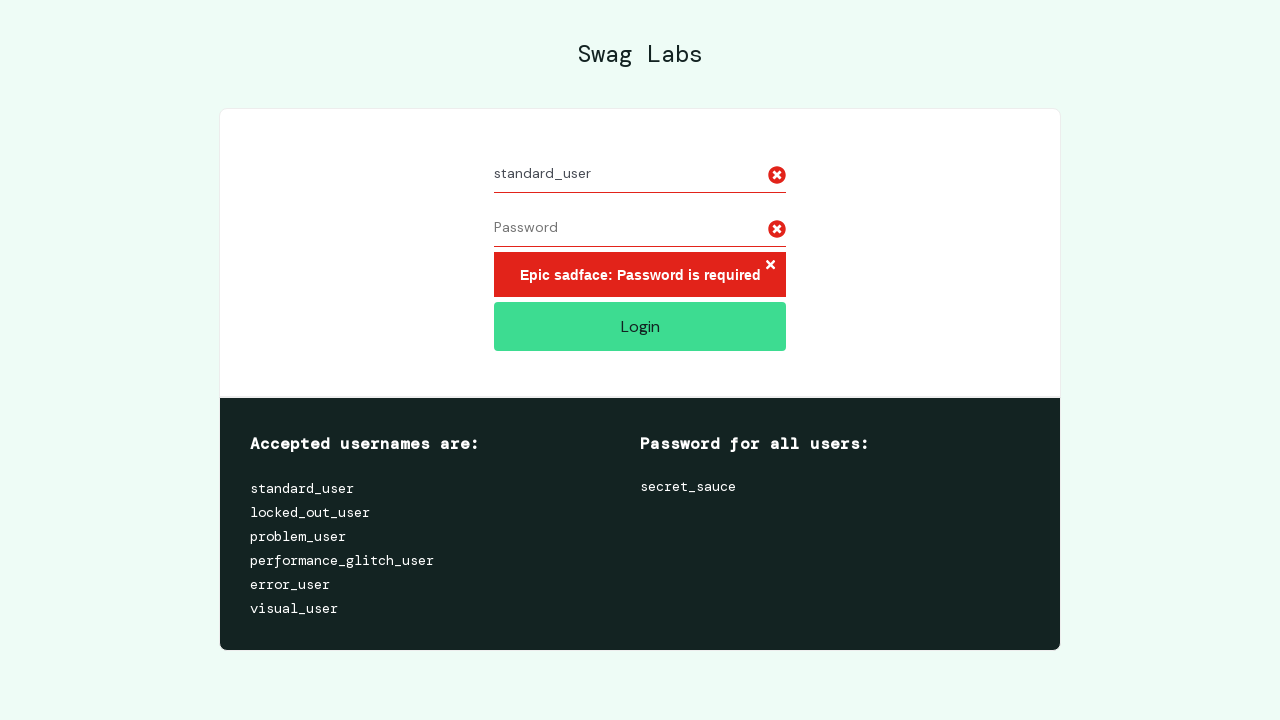

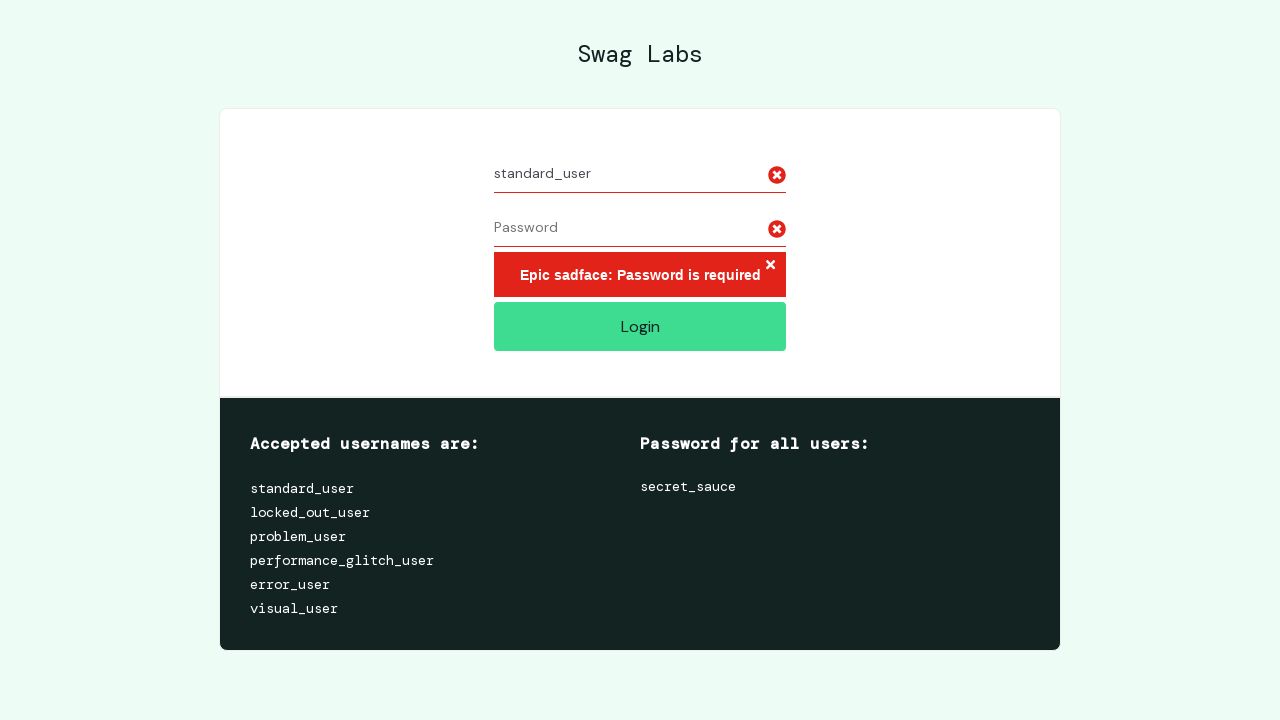